Tests dropdown selection functionality on a registration form by selecting a skill from a dropdown menu

Starting URL: https://demo.automationtesting.in/Register.html

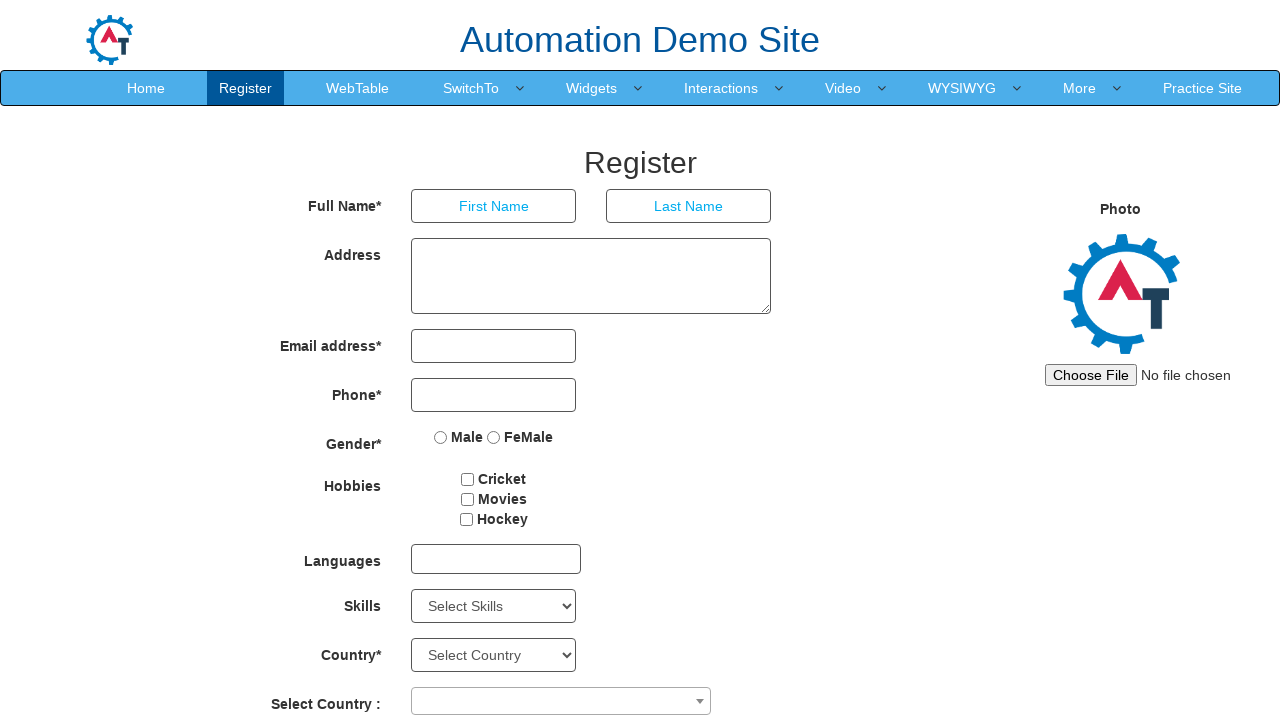

Selected 'C' from the Skills dropdown menu on #Skills
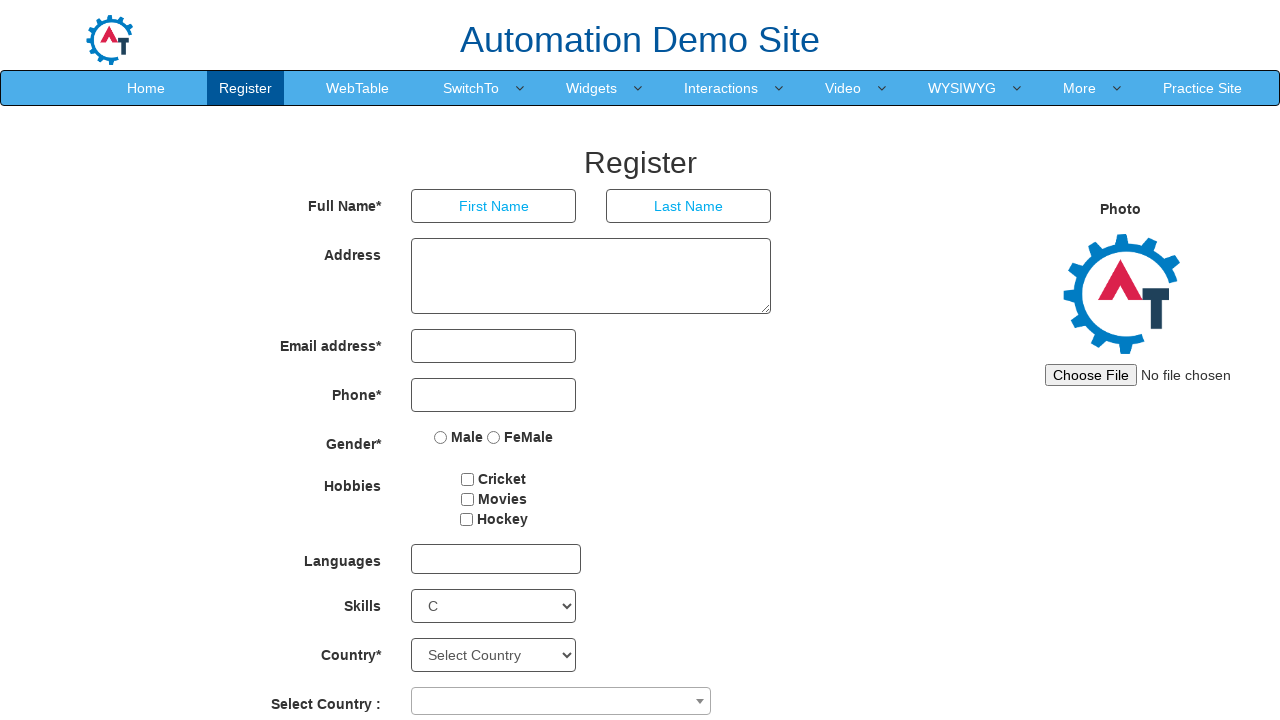

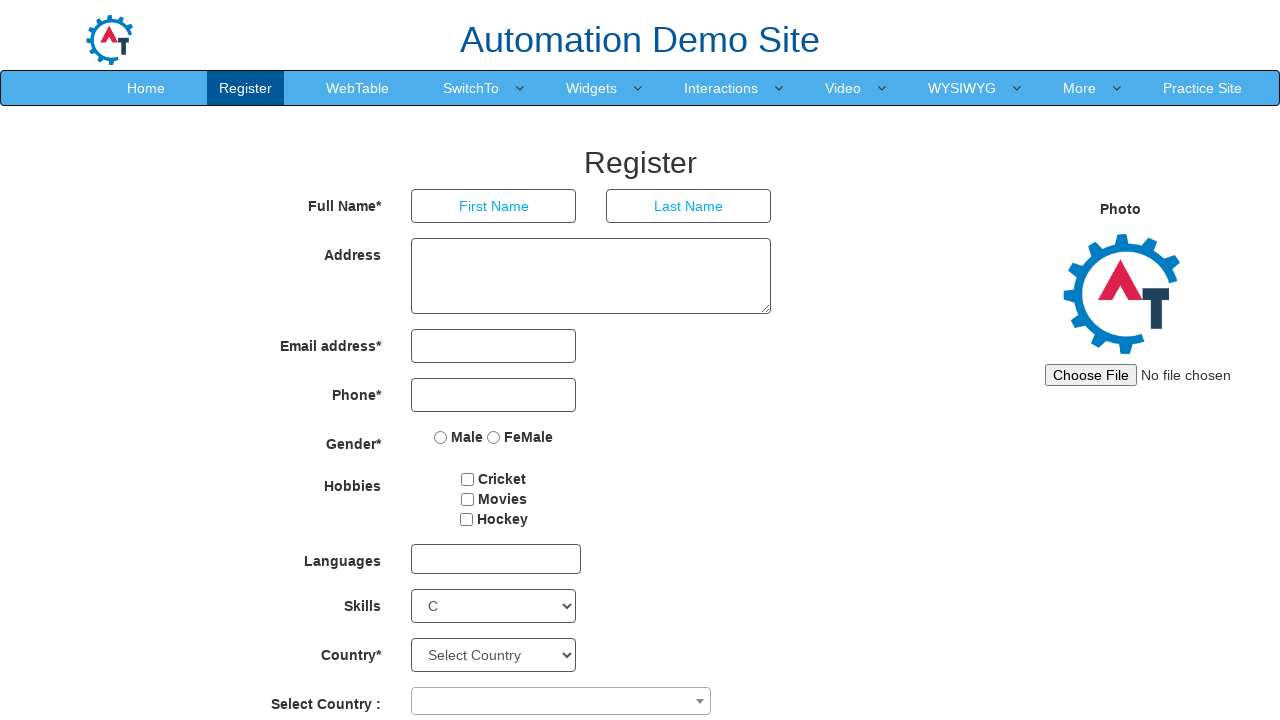